Navigates to the Frames section, clicks on iFrame option, switches into an iframe to verify text content, then switches back to verify header text

Starting URL: https://the-internet.herokuapp.com/

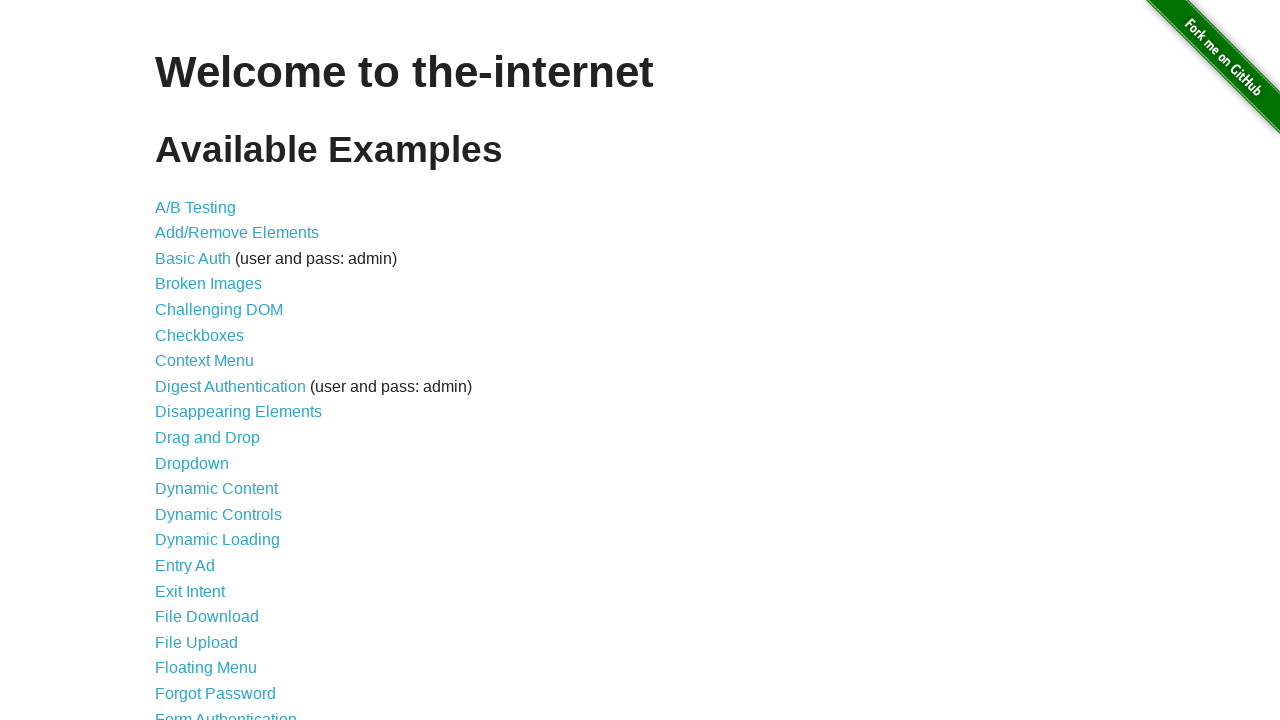

Clicked on Frames link in navigation at (182, 361) on xpath=//a[.='Frames']
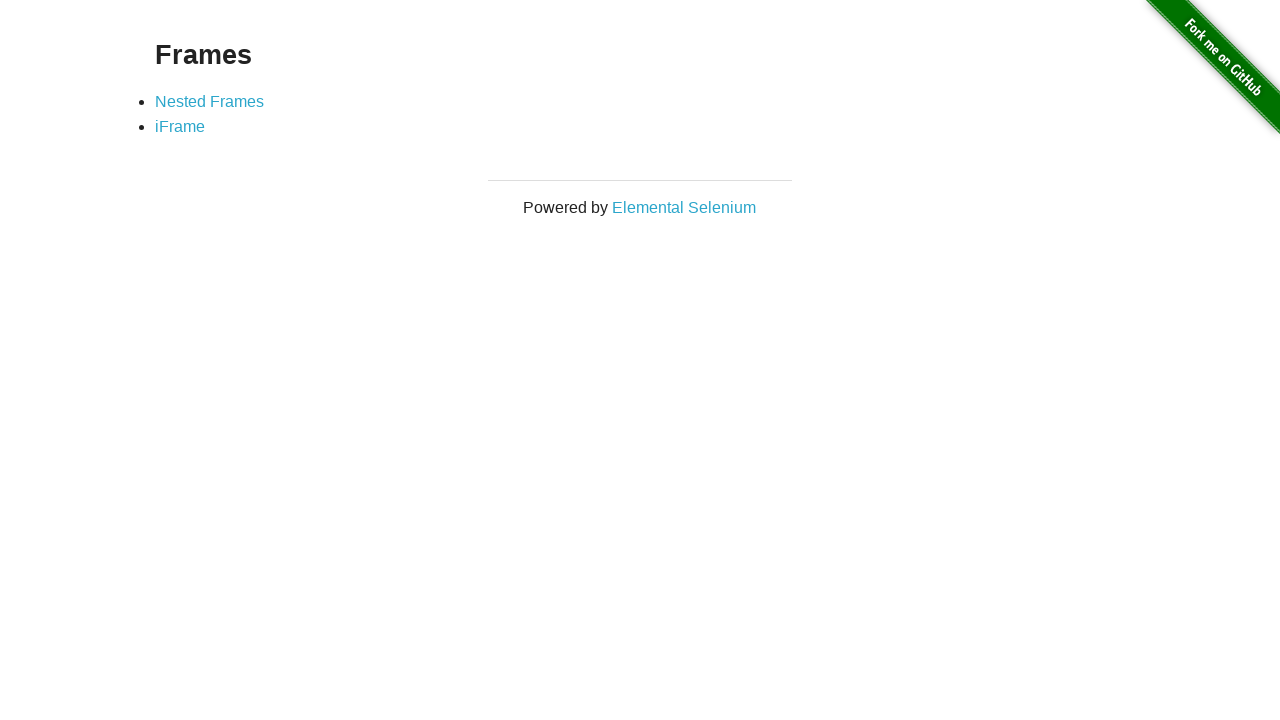

Clicked on iFrame option from Frames menu at (180, 127) on xpath=//a[.='iFrame']
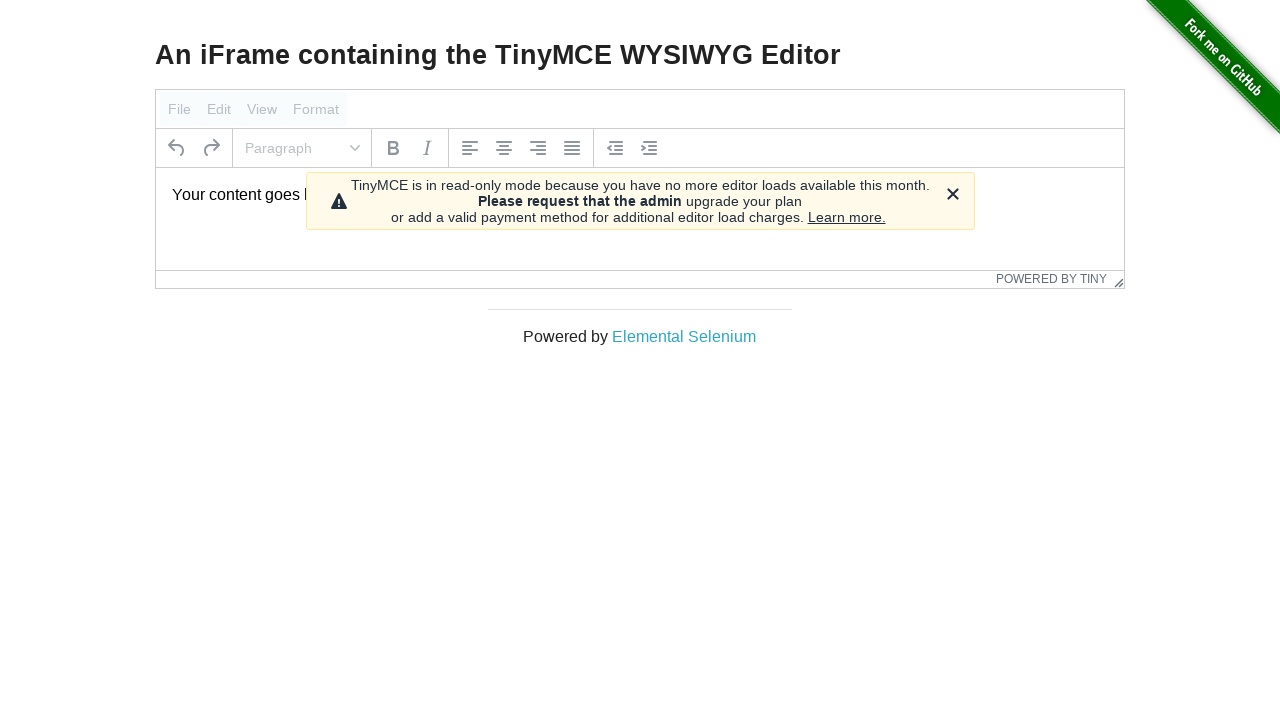

Located iframe element with TinyMCE editor
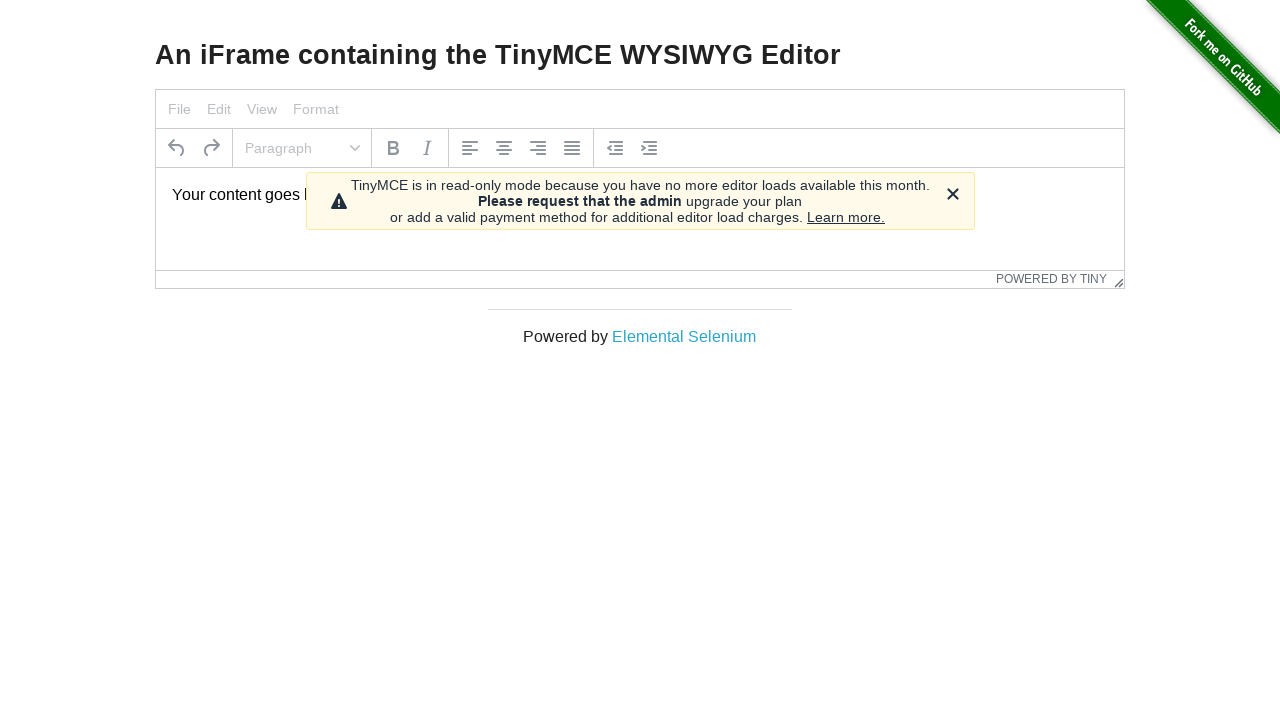

Retrieved text content from inside iframe
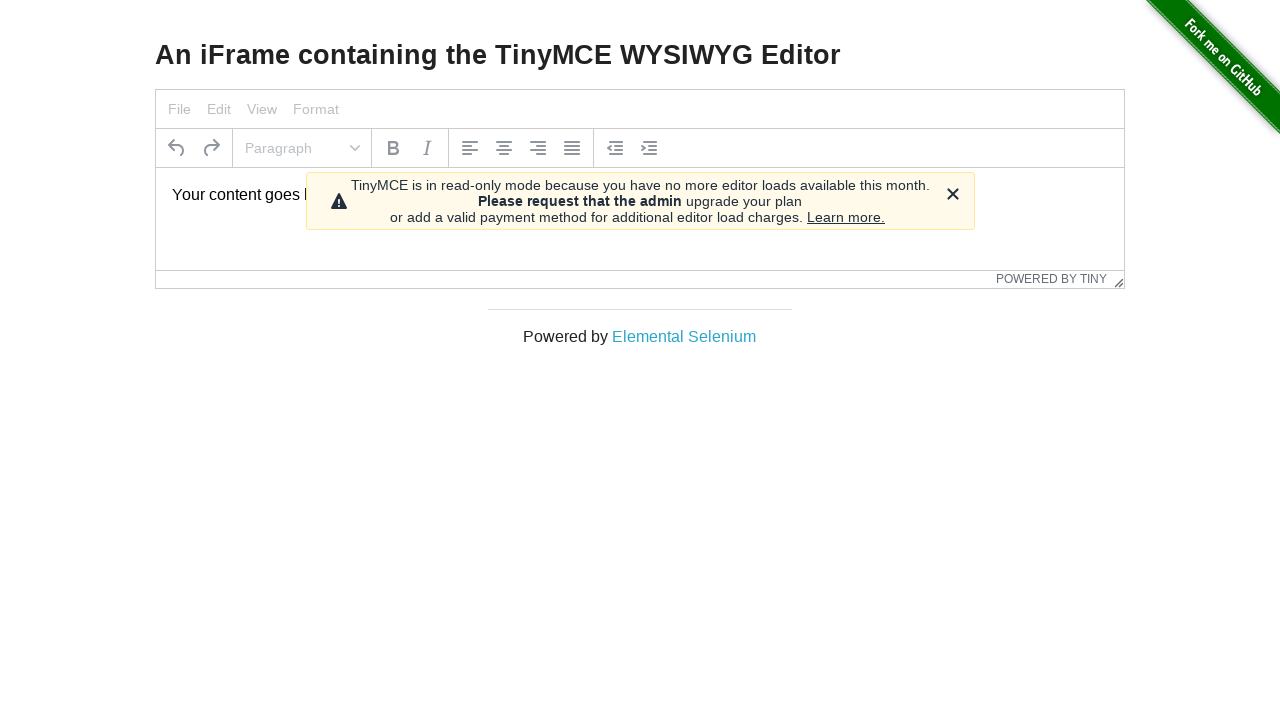

Verified iframe content text matches expected value: 'Your content goes here.'
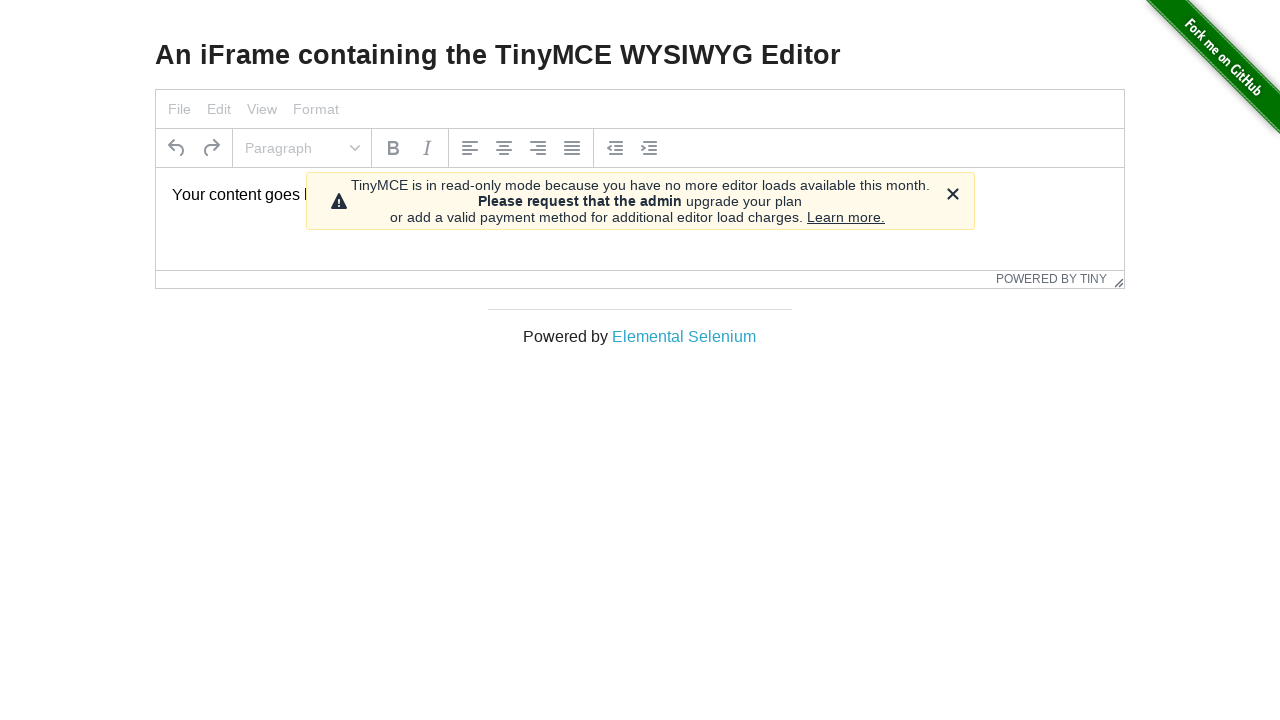

Retrieved header text from main frame after switching back from iframe
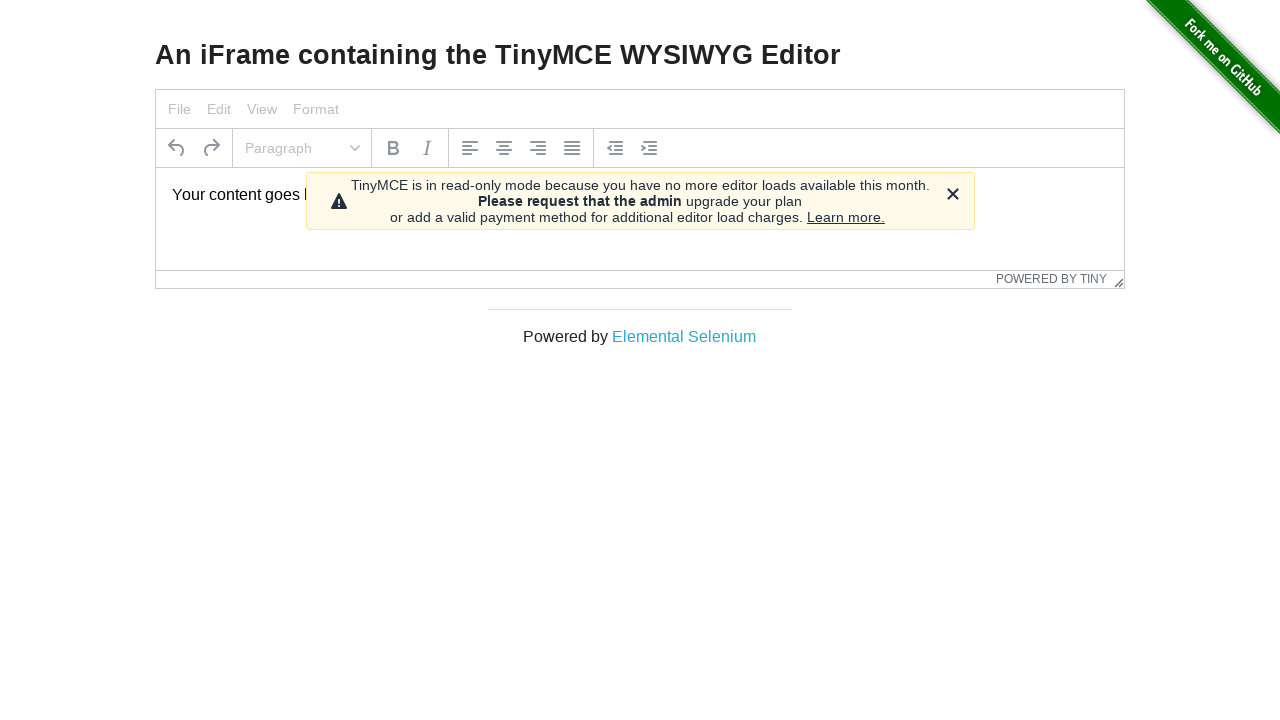

Verified header text in main frame matches expected value: 'An iFrame containing the TinyMCE WYSIWYG Editor'
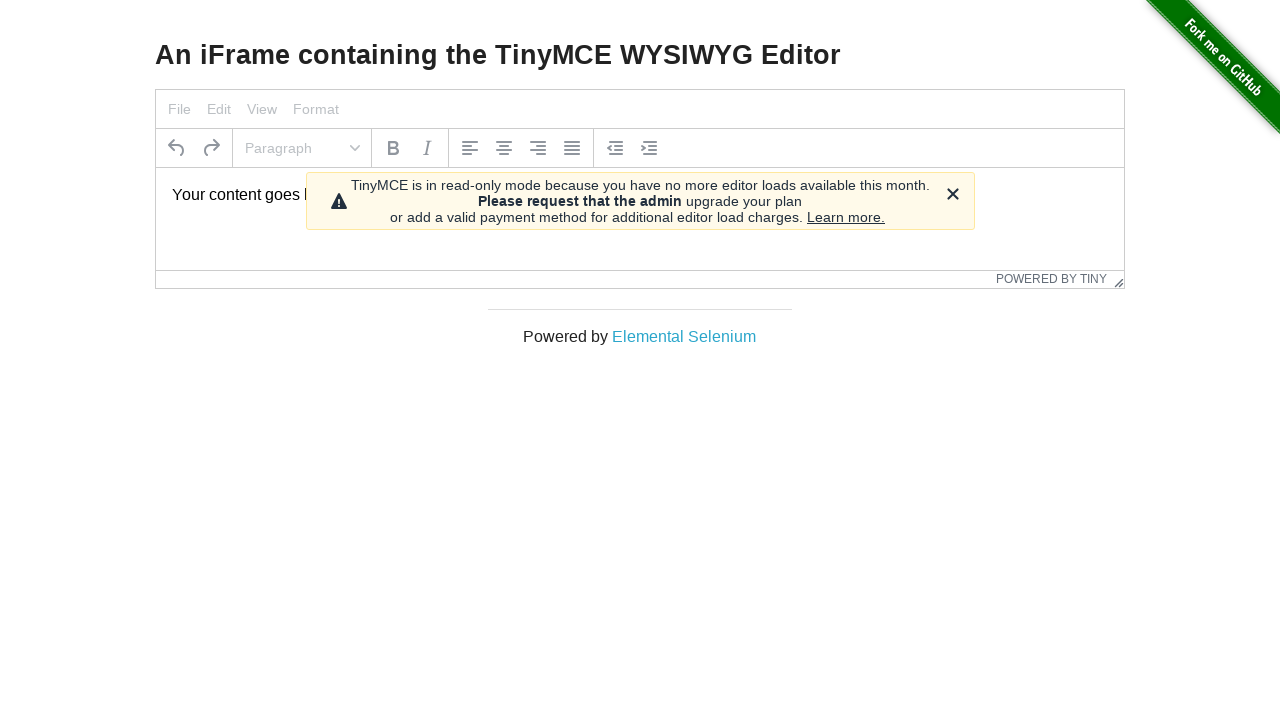

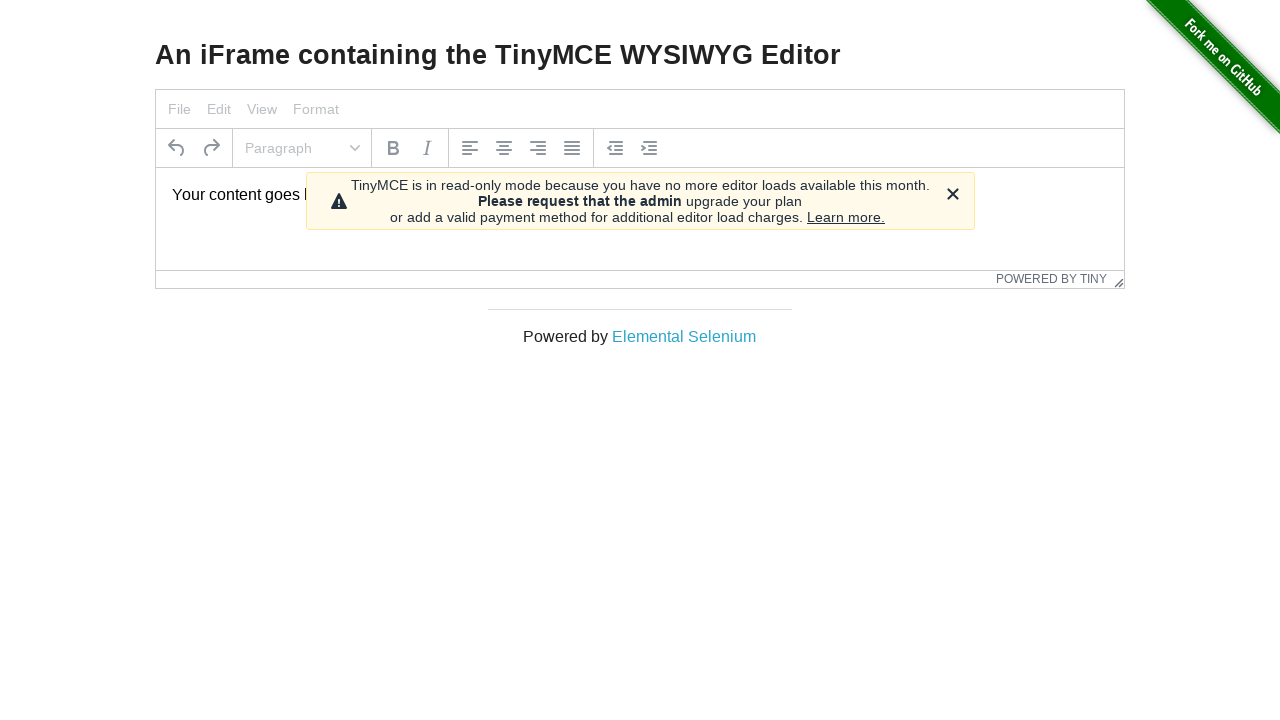